Tests JavaScript alert dialog by clicking an alert button, waiting for the alert to appear, verifying its message, and accepting it.

Starting URL: https://bonigarcia.dev/selenium-webdriver-java/dialog-boxes.html

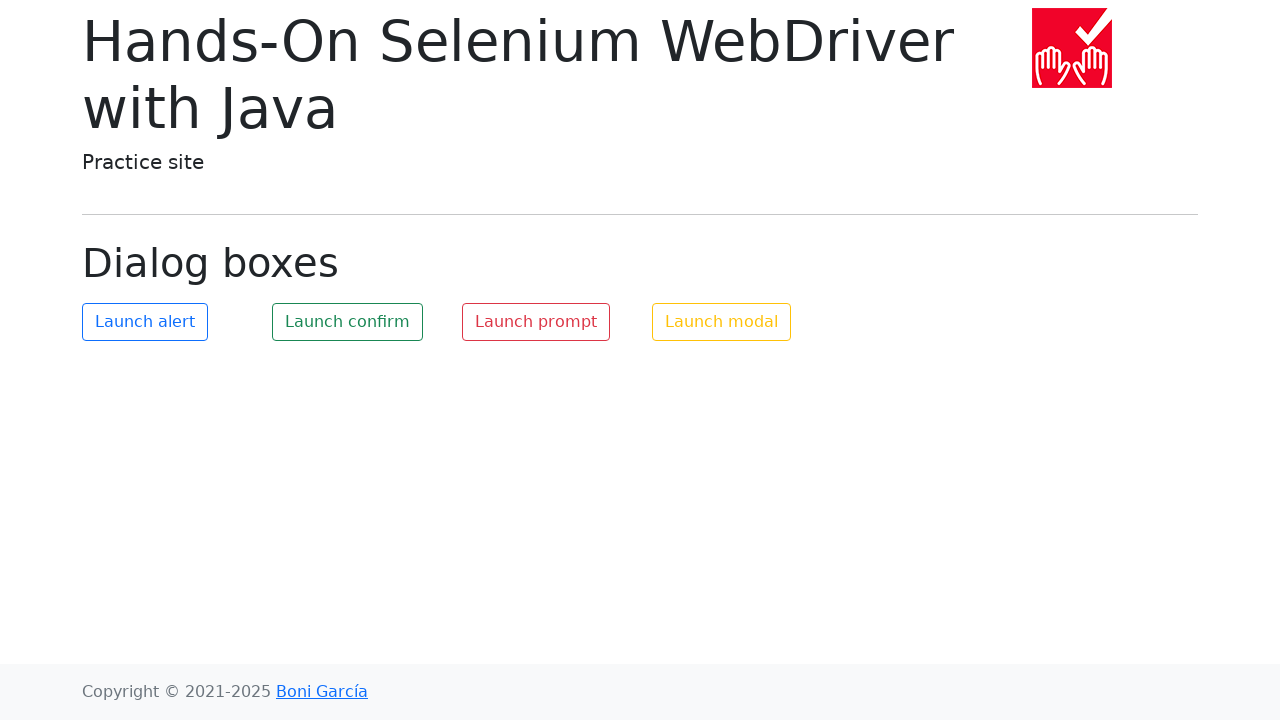

Verified alert message is 'Hello world!'
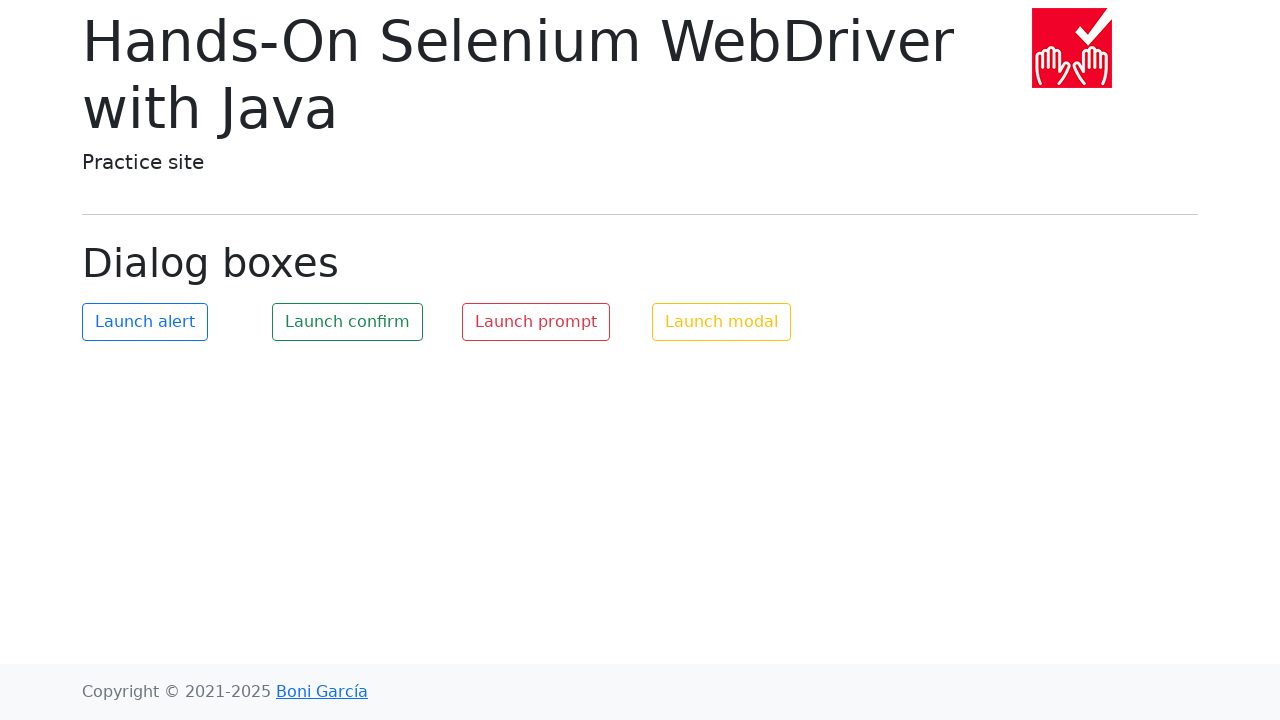

Clicked the alert button to trigger JavaScript alert at (145, 322) on #my-alert
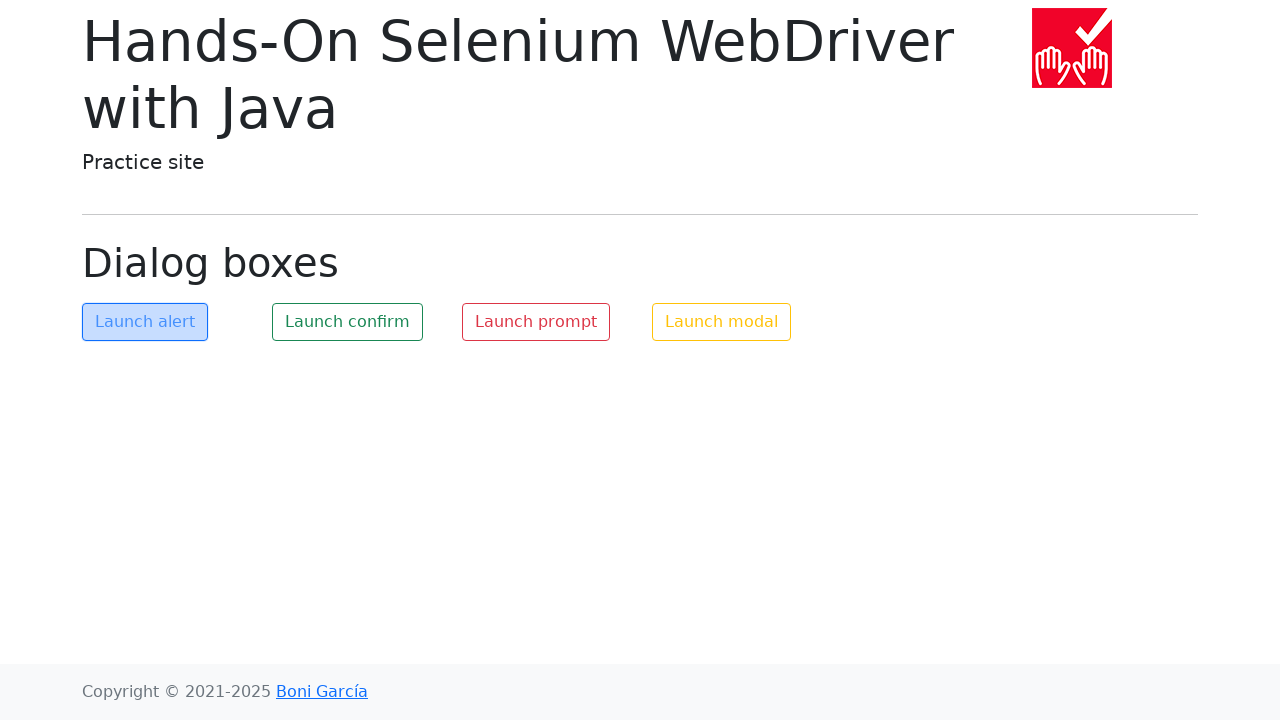

Waited for dialog to be handled
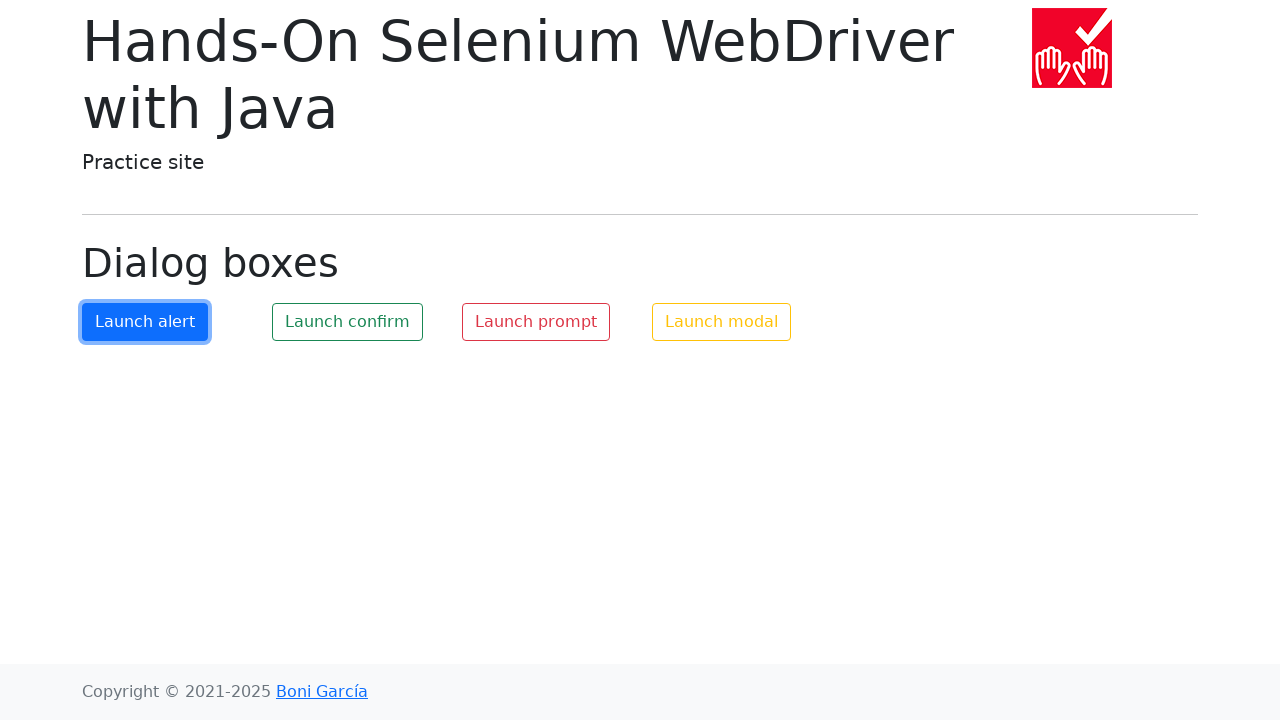

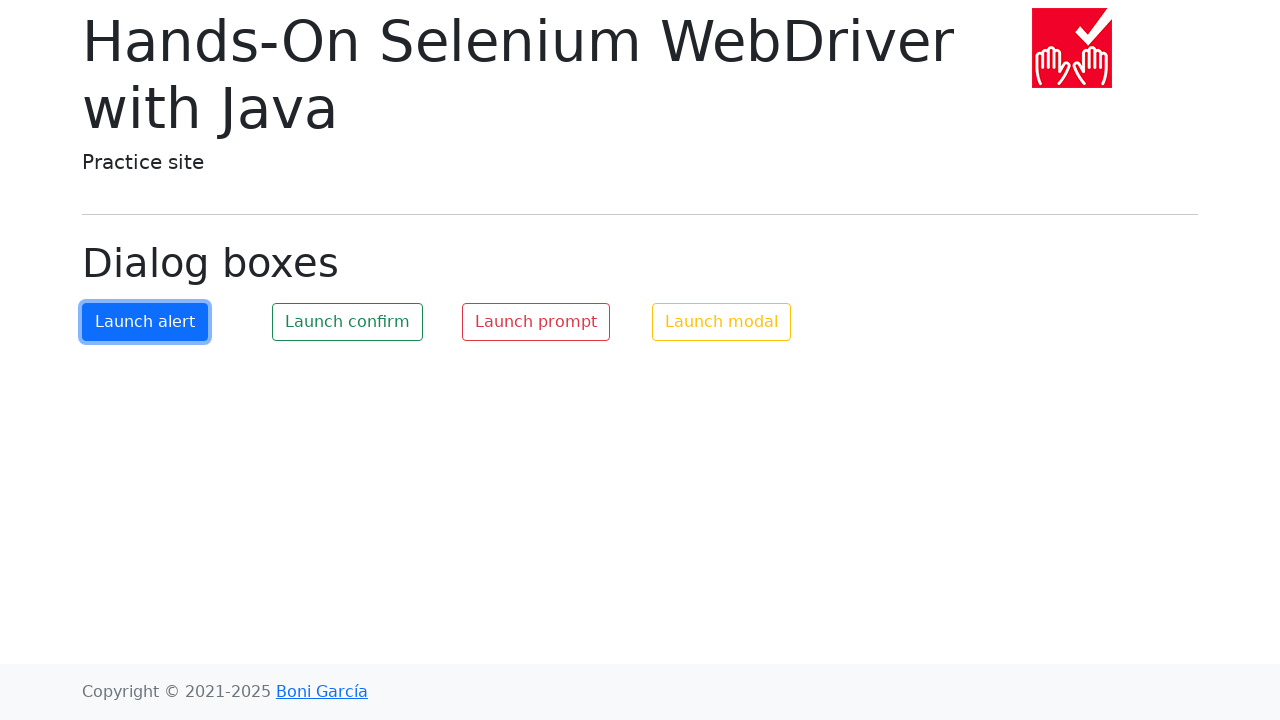